Tests JavaScript confirm alert by clicking a button and dismissing the confirmation dialog

Starting URL: http://the-internet.herokuapp.com/javascript_alerts

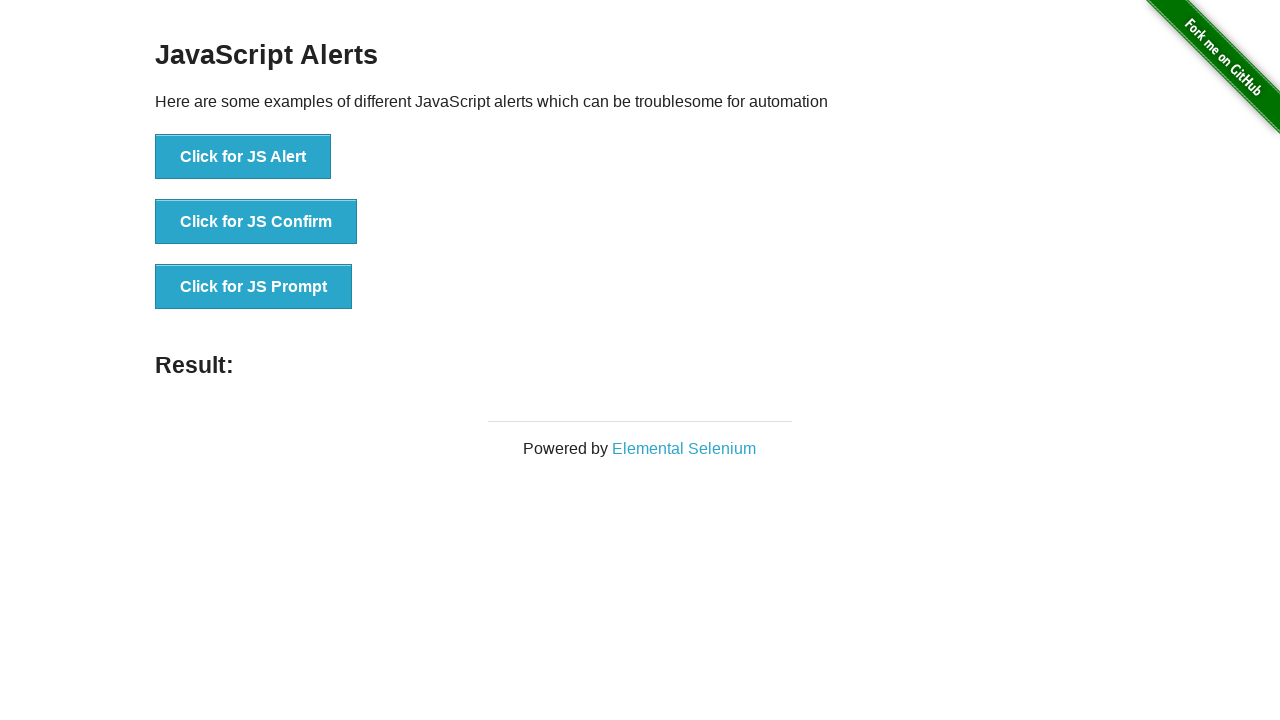

Registered dialog handler to dismiss confirm dialogs
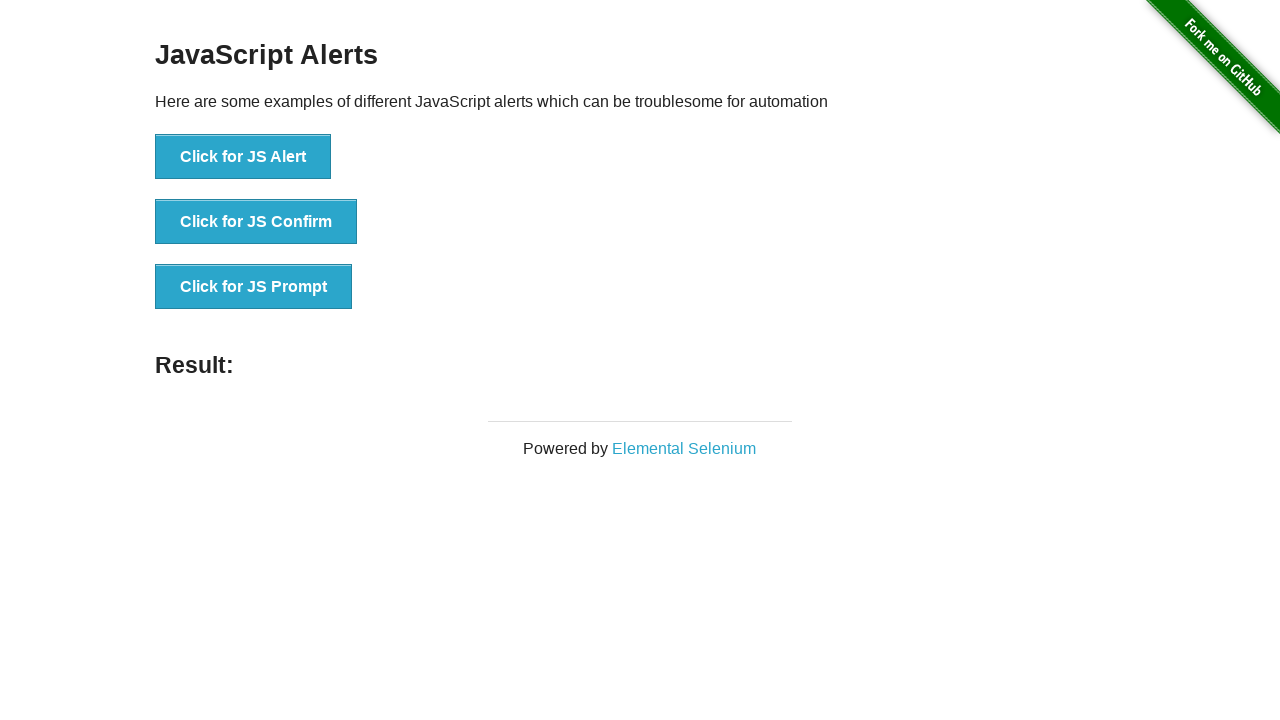

Clicked 'Click for JS Confirm' button at (256, 222) on xpath=//button[. = 'Click for JS Confirm']
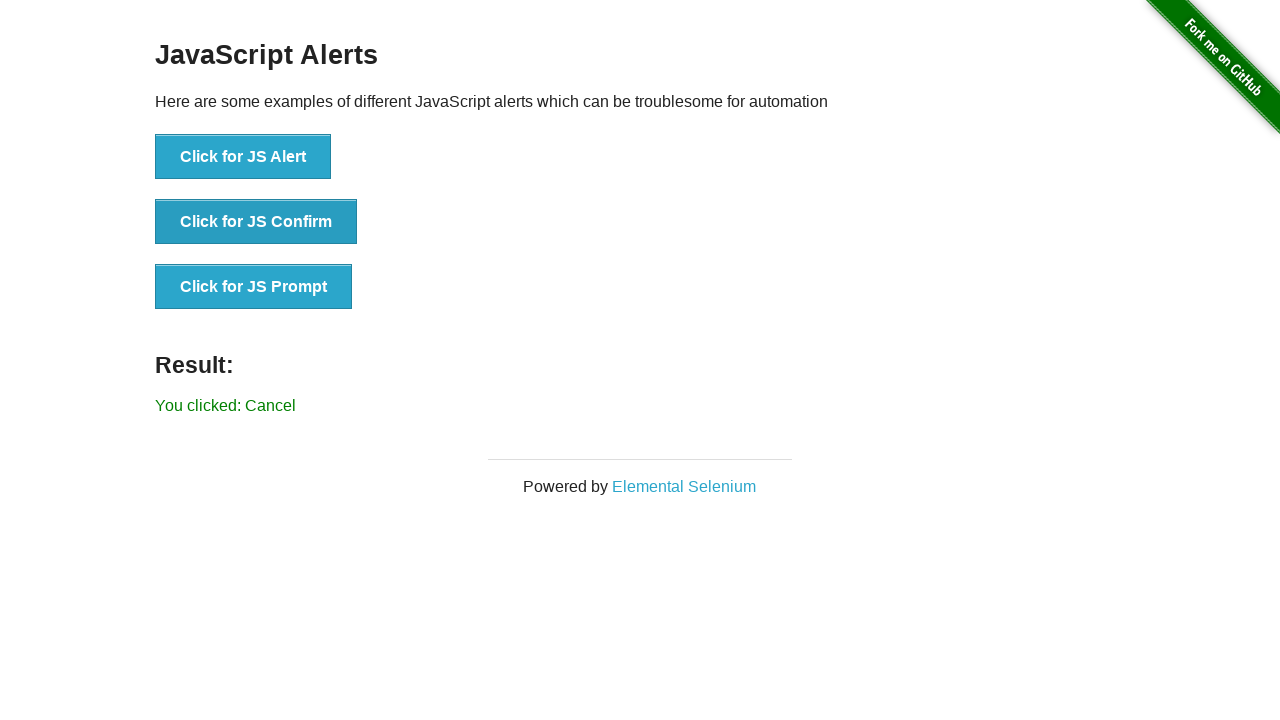

Confirmed alert was dismissed and result message appeared
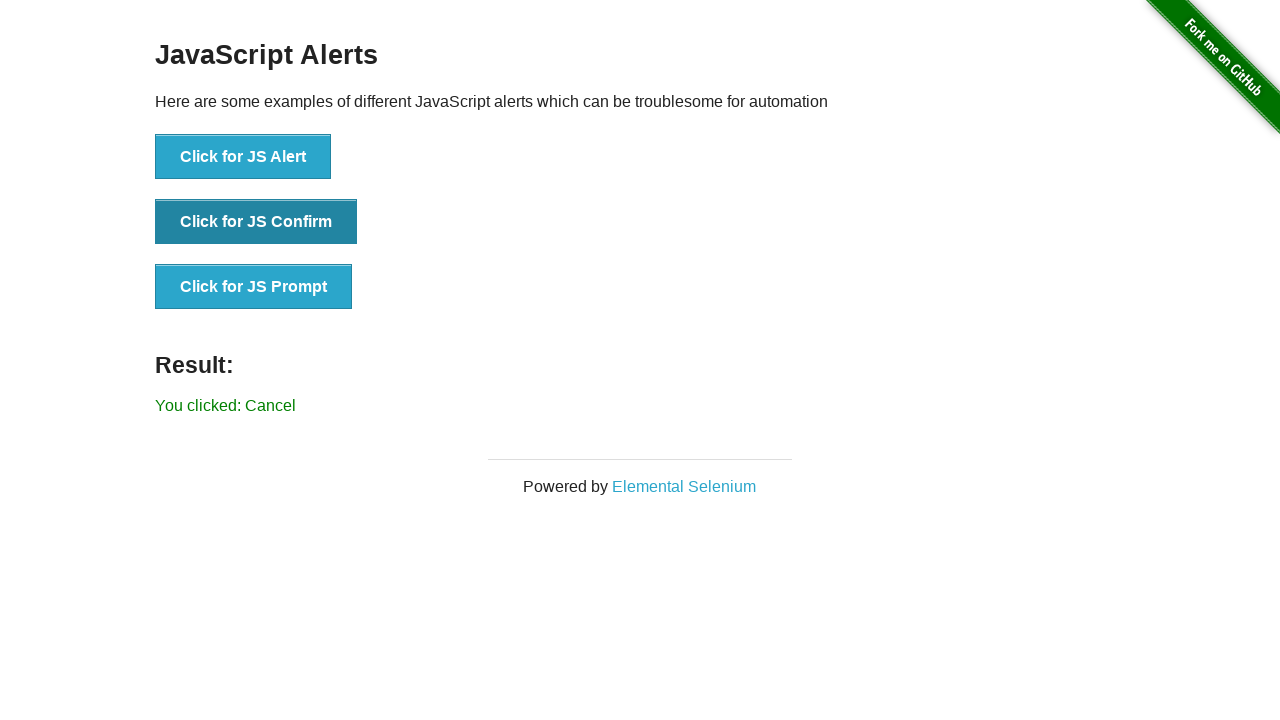

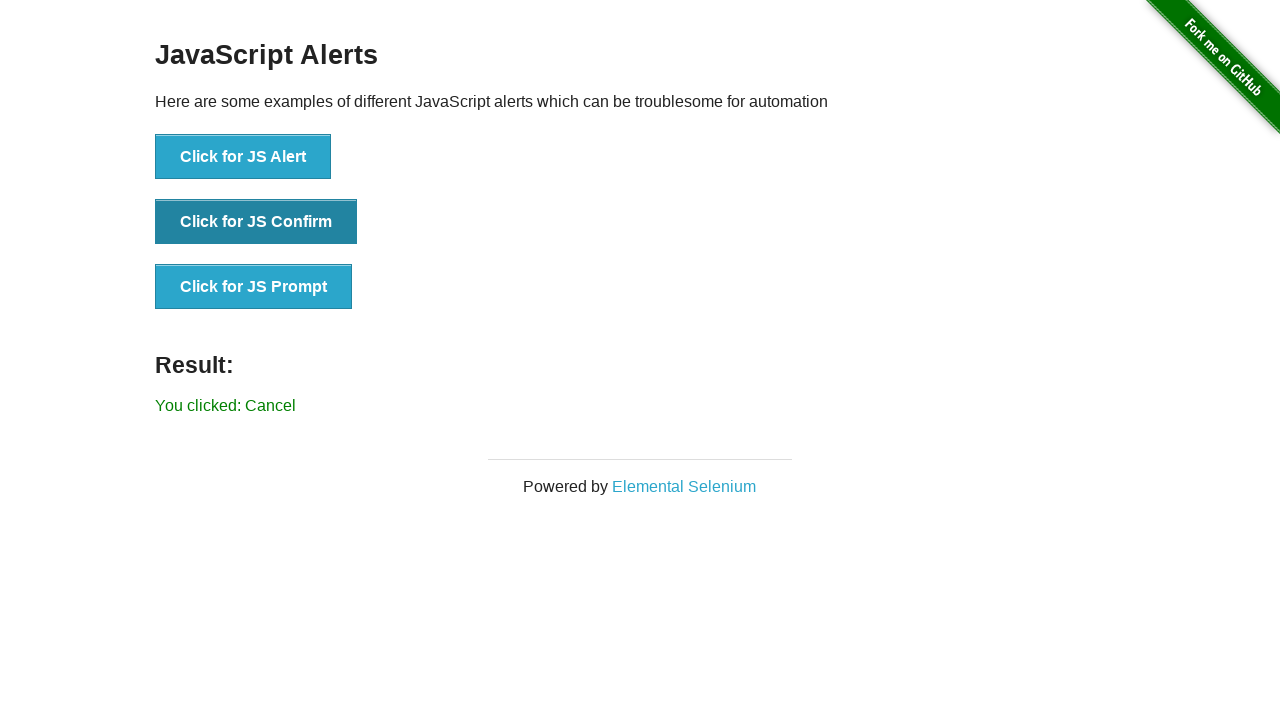